Tests adding multiple specific items (Cucumber, Broccoli, Beetroot, Carrot) to the shopping cart on an e-commerce grocery application by scanning through product listings and clicking add to cart buttons.

Starting URL: https://rahulshettyacademy.com/seleniumPractise/#/

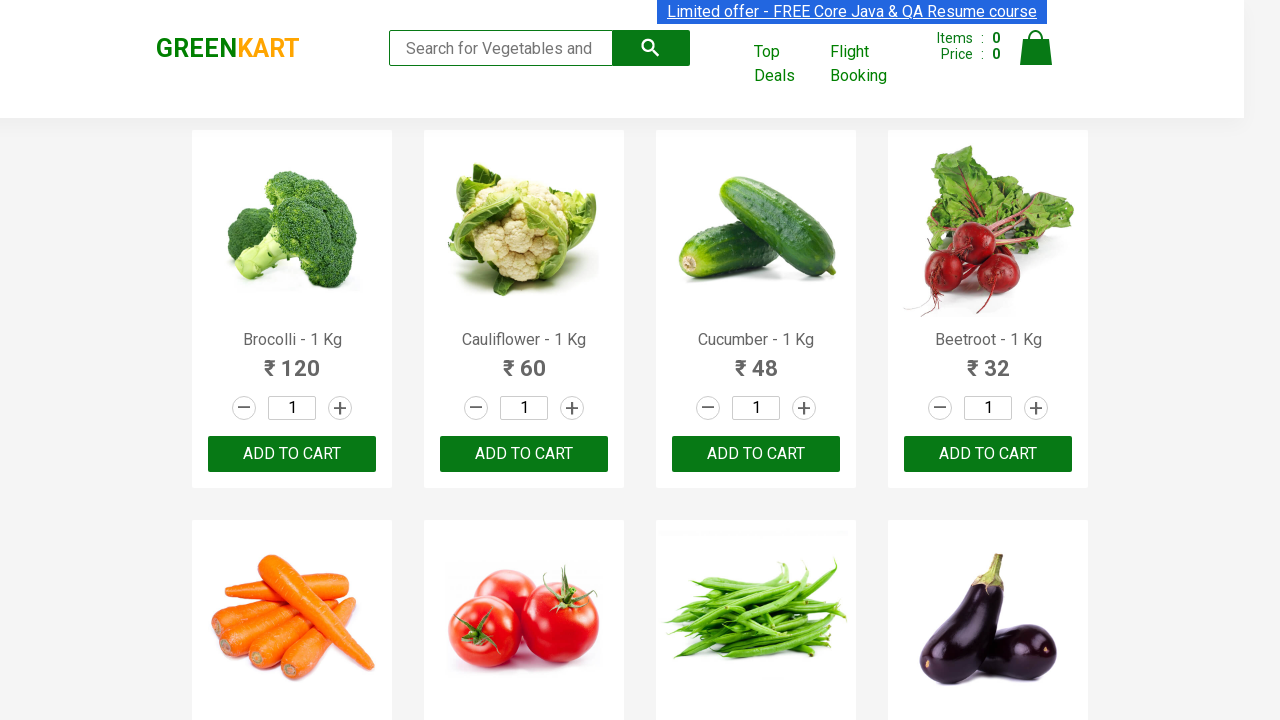

Waited for product listings to load
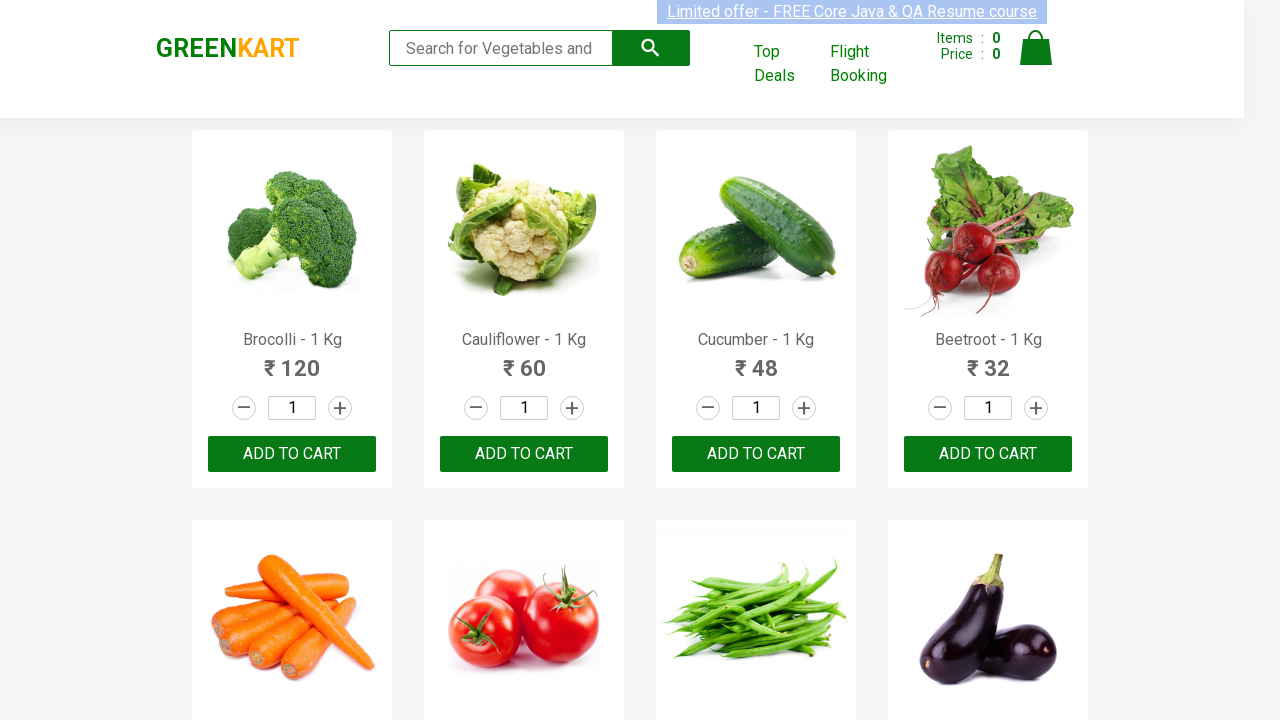

Retrieved all product name elements from the page
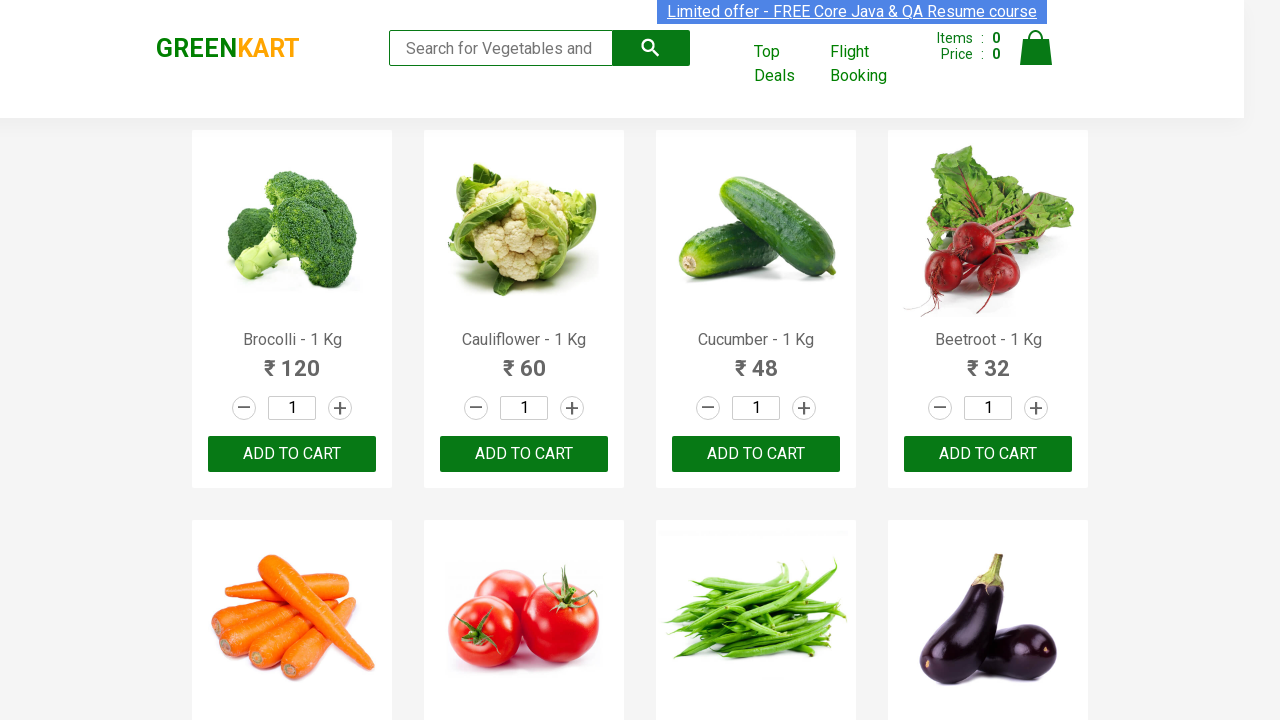

Clicked 'Add to Cart' button for Brocolli
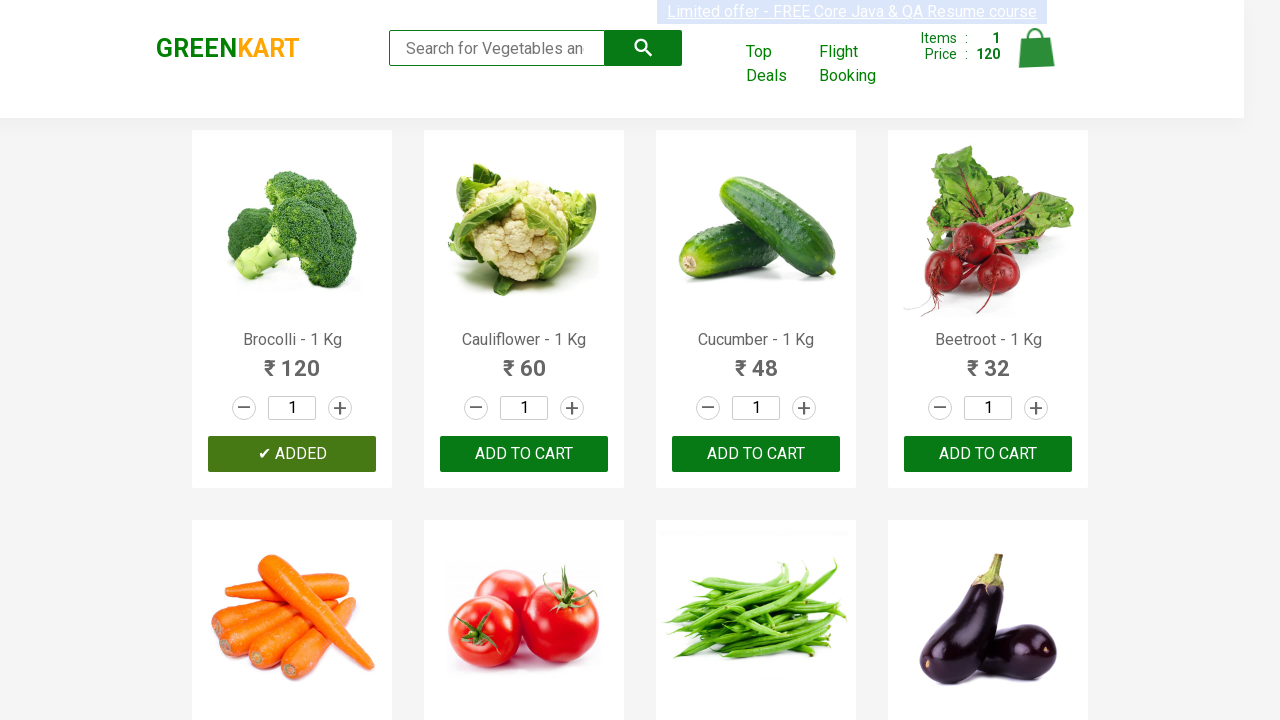

Clicked 'Add to Cart' button for Cucumber
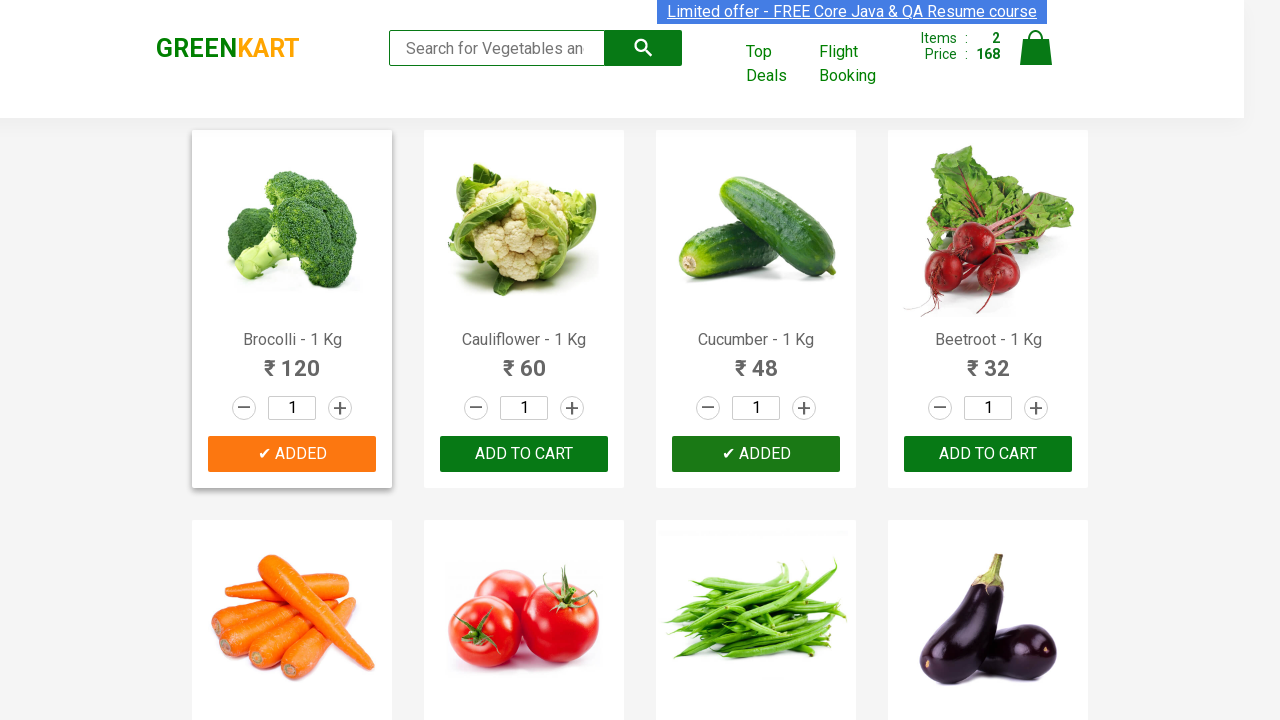

Clicked 'Add to Cart' button for Beetroot
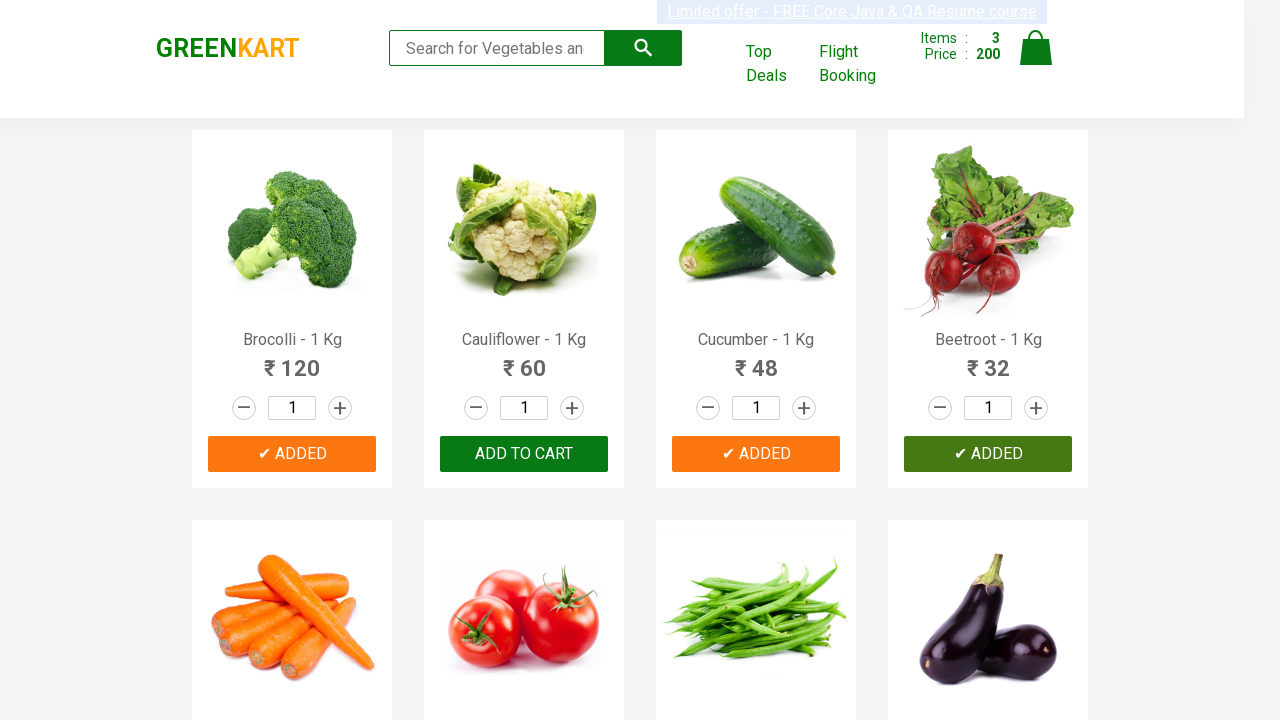

Clicked 'Add to Cart' button for Carrot
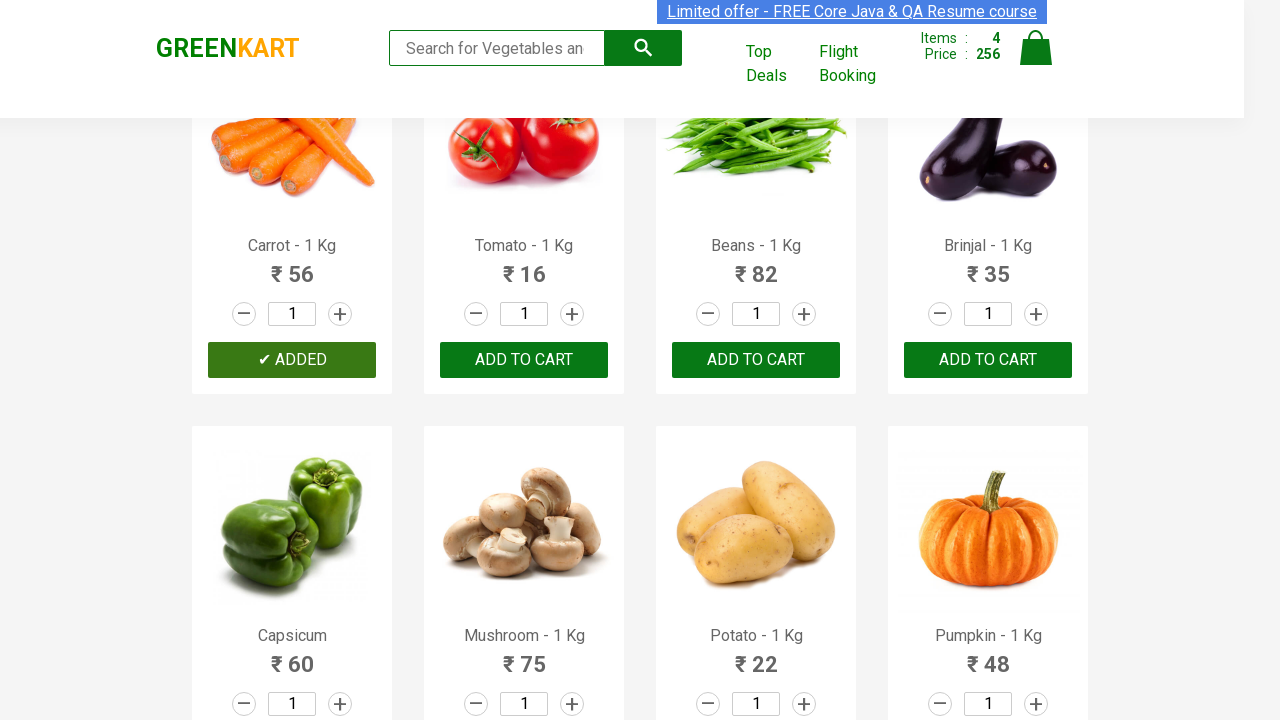

Waited 1 second for cart updates to complete
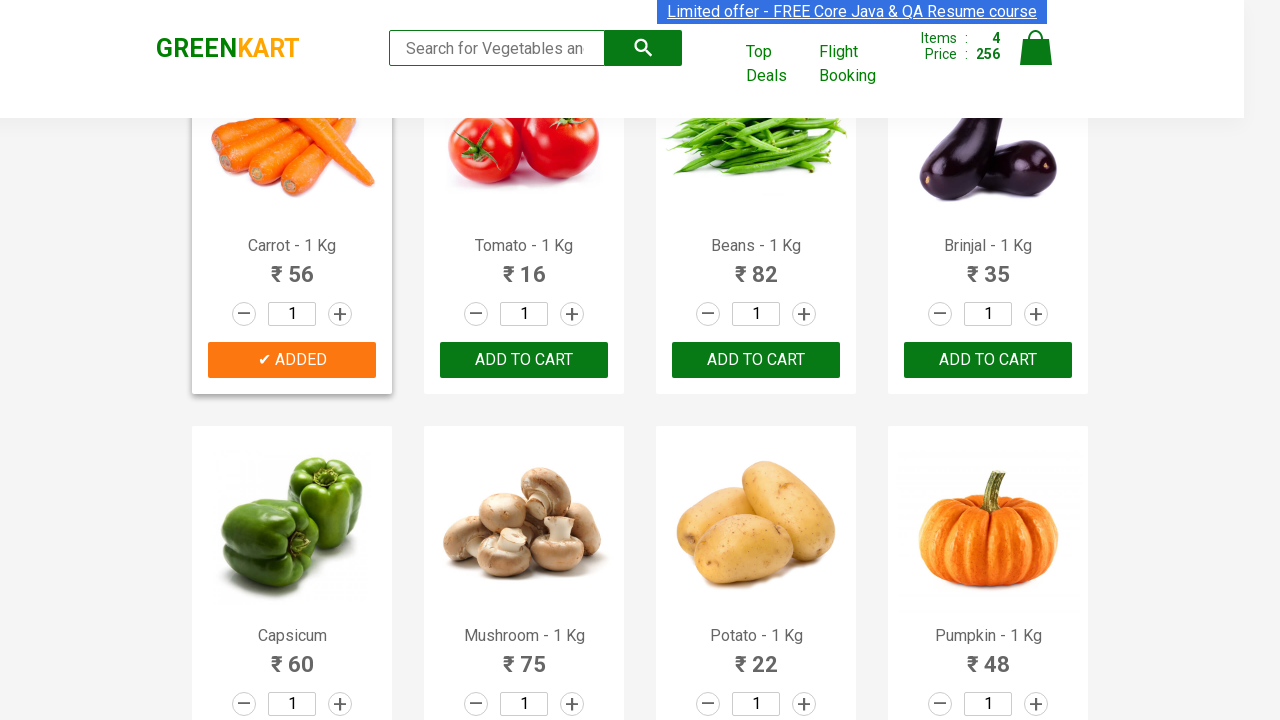

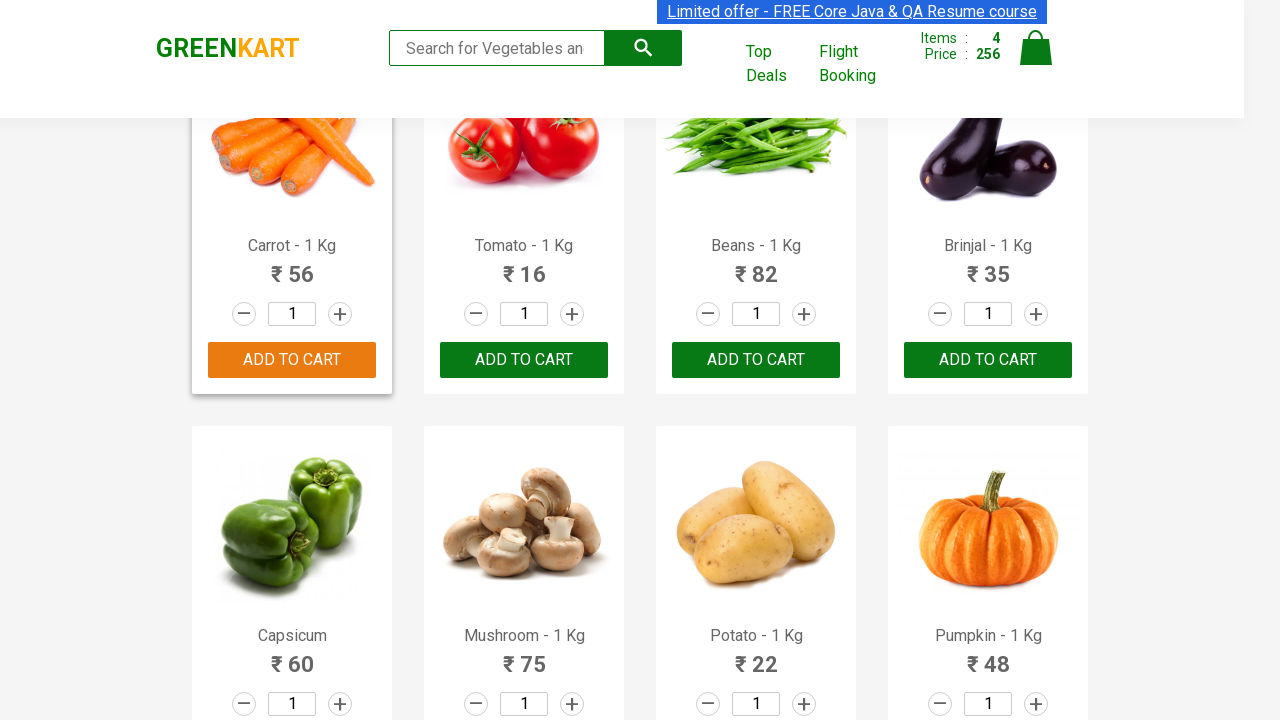